Tests that links to assets.serlo.org work correctly by clicking on a PDF link and verifying no error page is shown.

Starting URL: https://serlo.org/transparenz

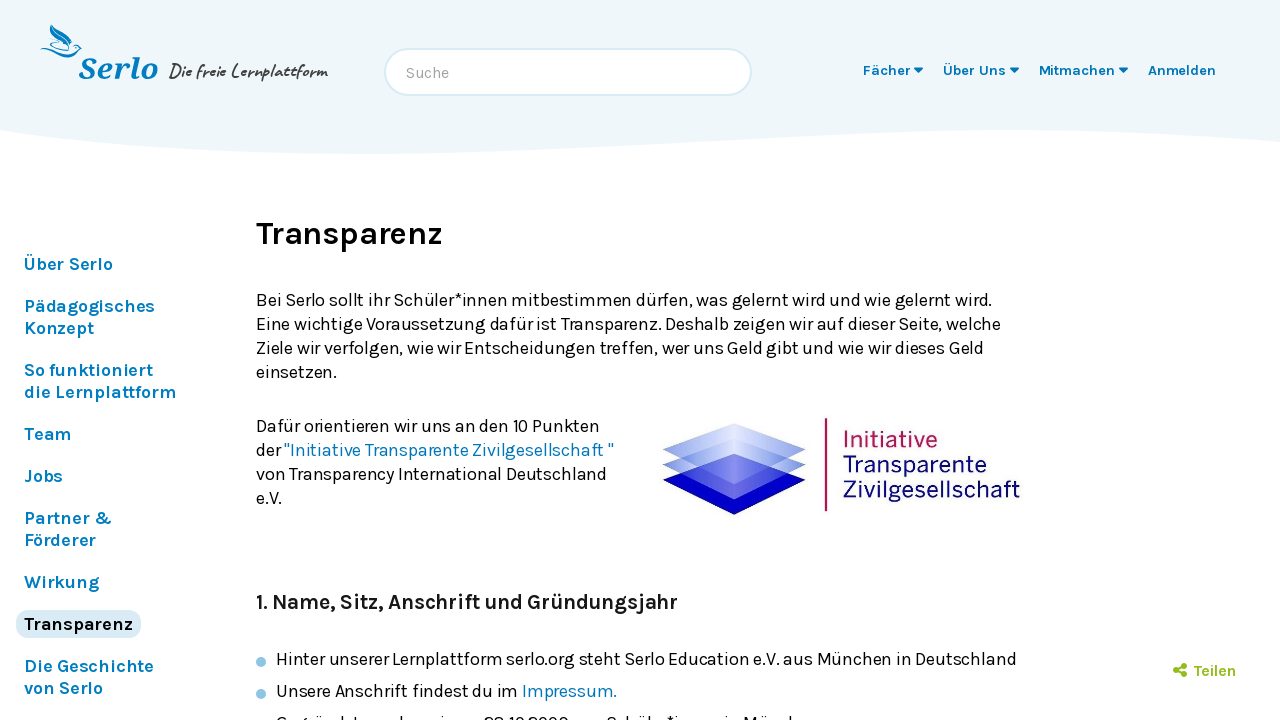

Clicked on Serlo Education Jahresbericht 2010 PDF link at (414, 361) on text=Serlo Education Jahresbericht 2010
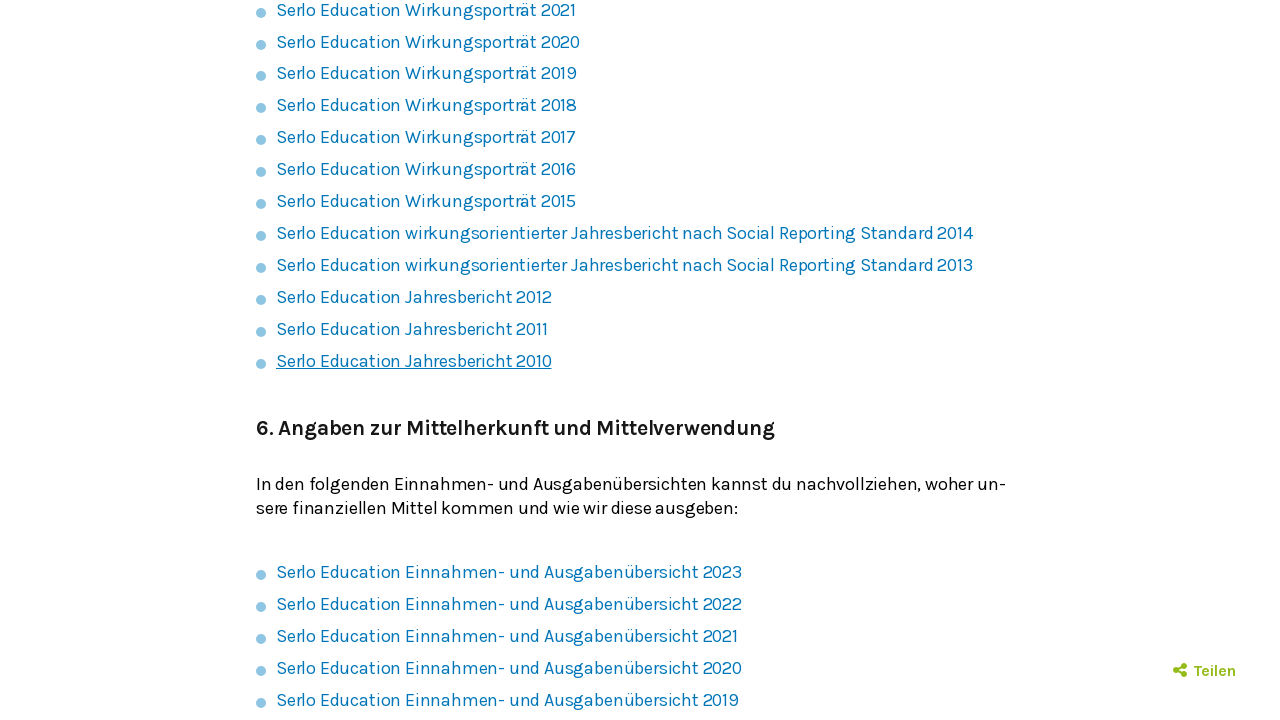

Waited 2 seconds for page to load
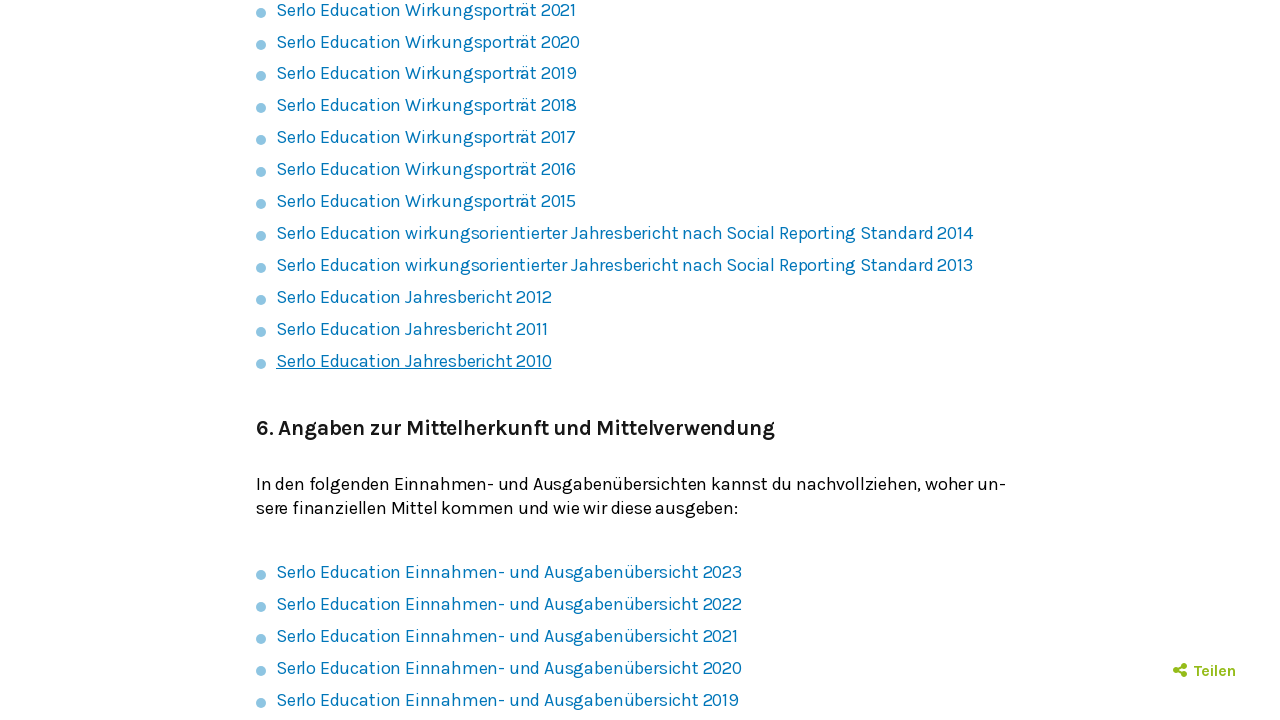

Verified no error page is shown
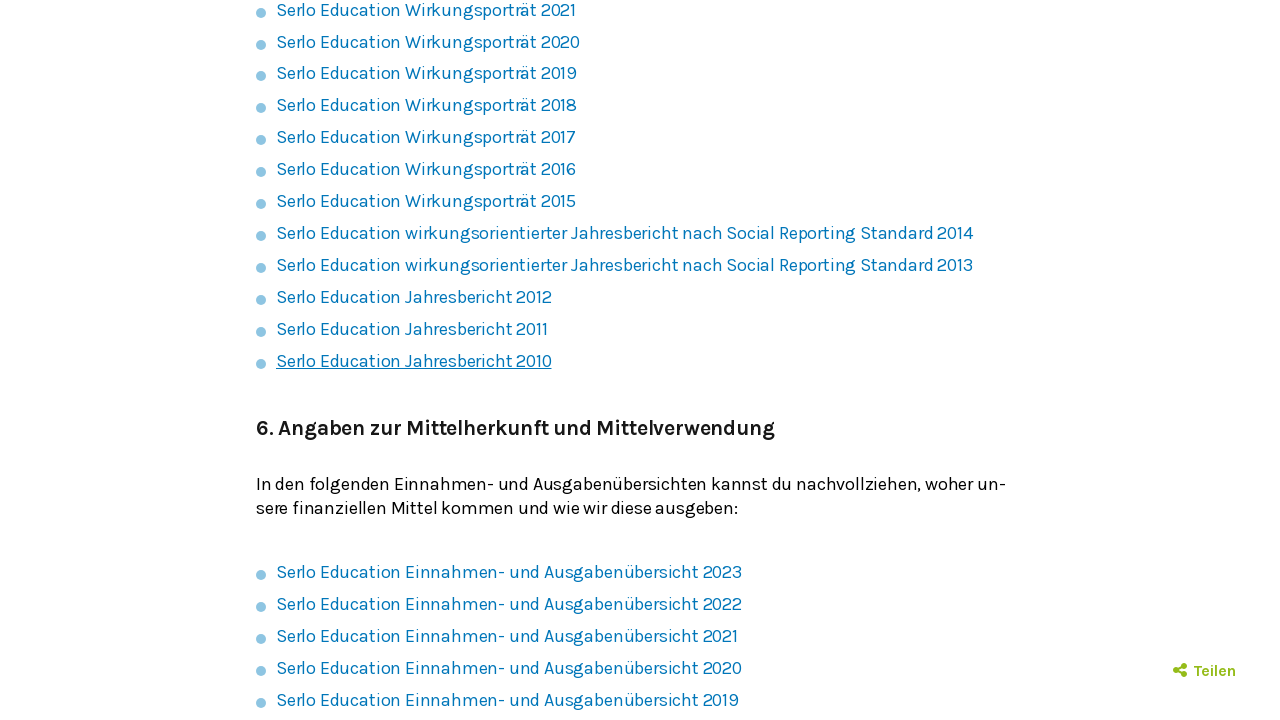

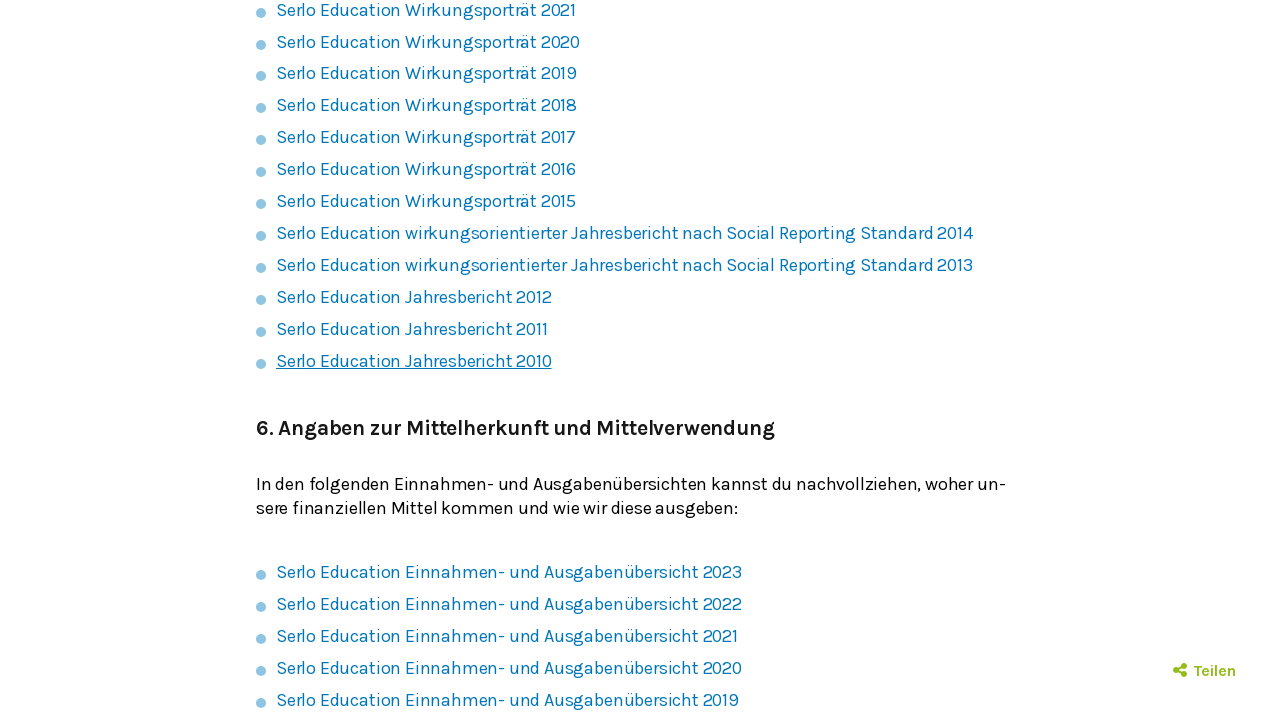